Tests navigation through various HTTP status code links (200, 301, 404, 500) and verifies that each page displays the correct status code message

Starting URL: https://the-internet.herokuapp.com/status_codes

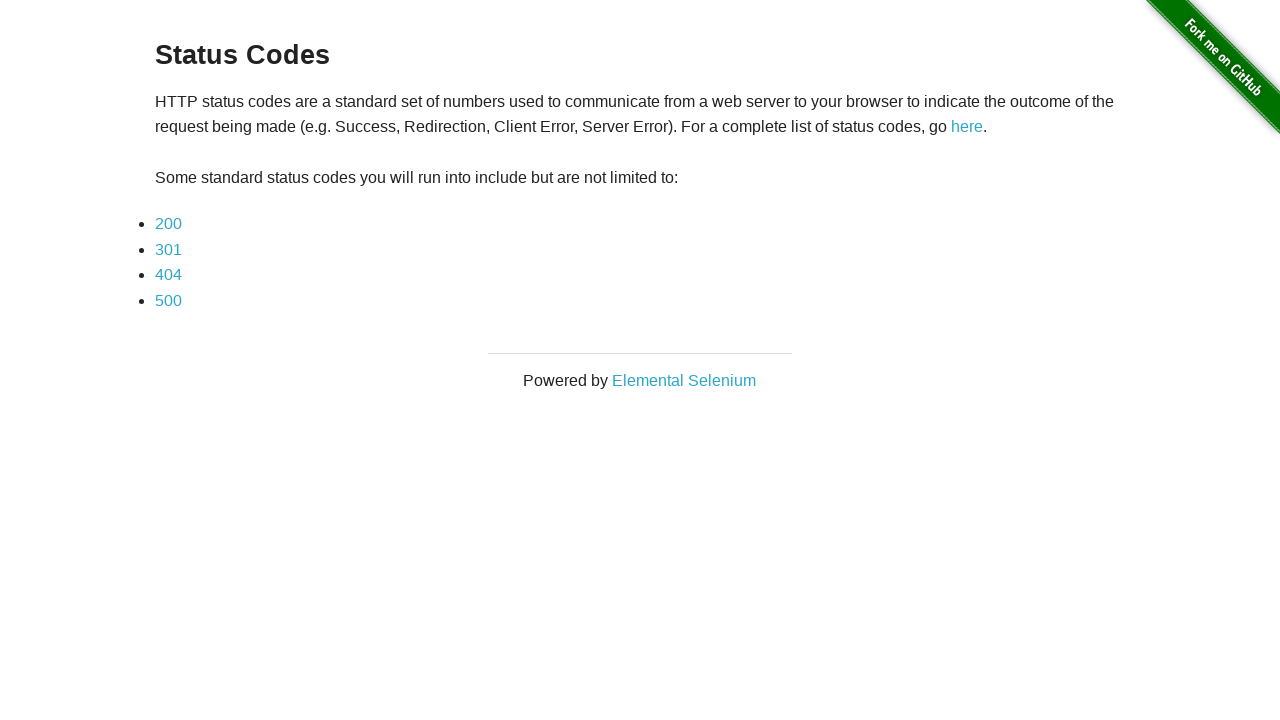

Clicked on 200 status code link at (168, 224) on a:text('200')
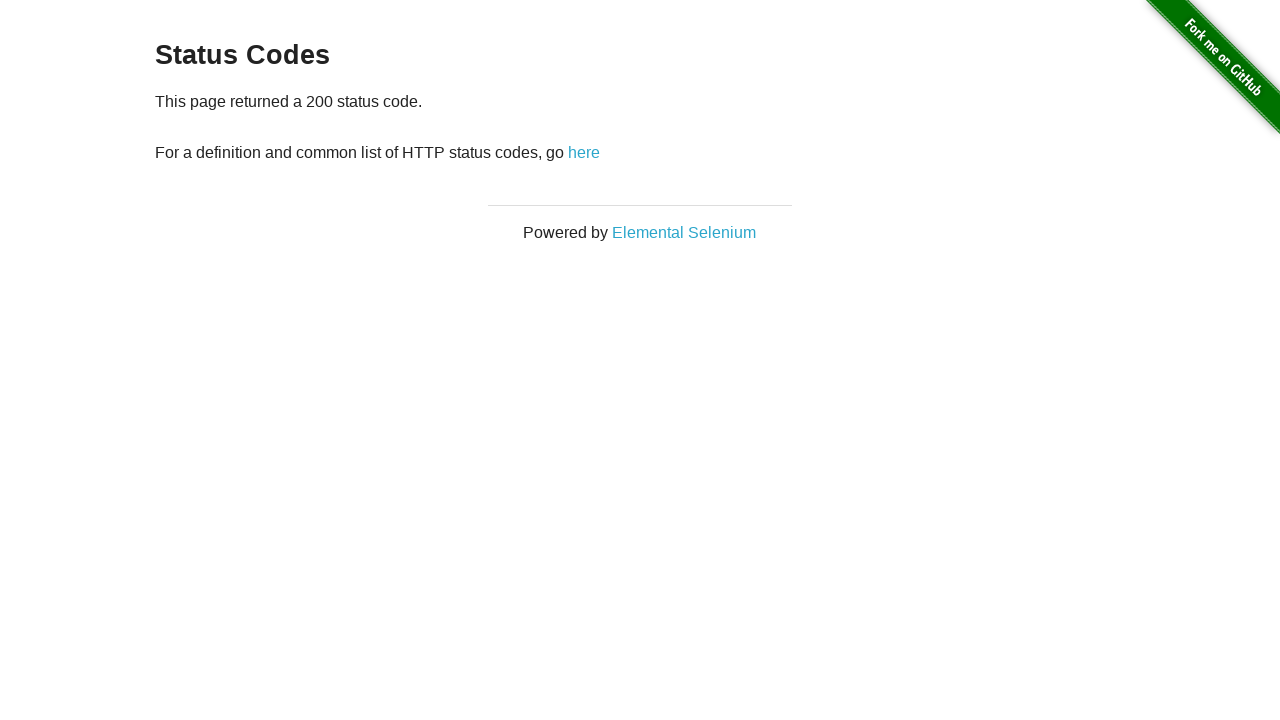

Content loaded for 200 status code page
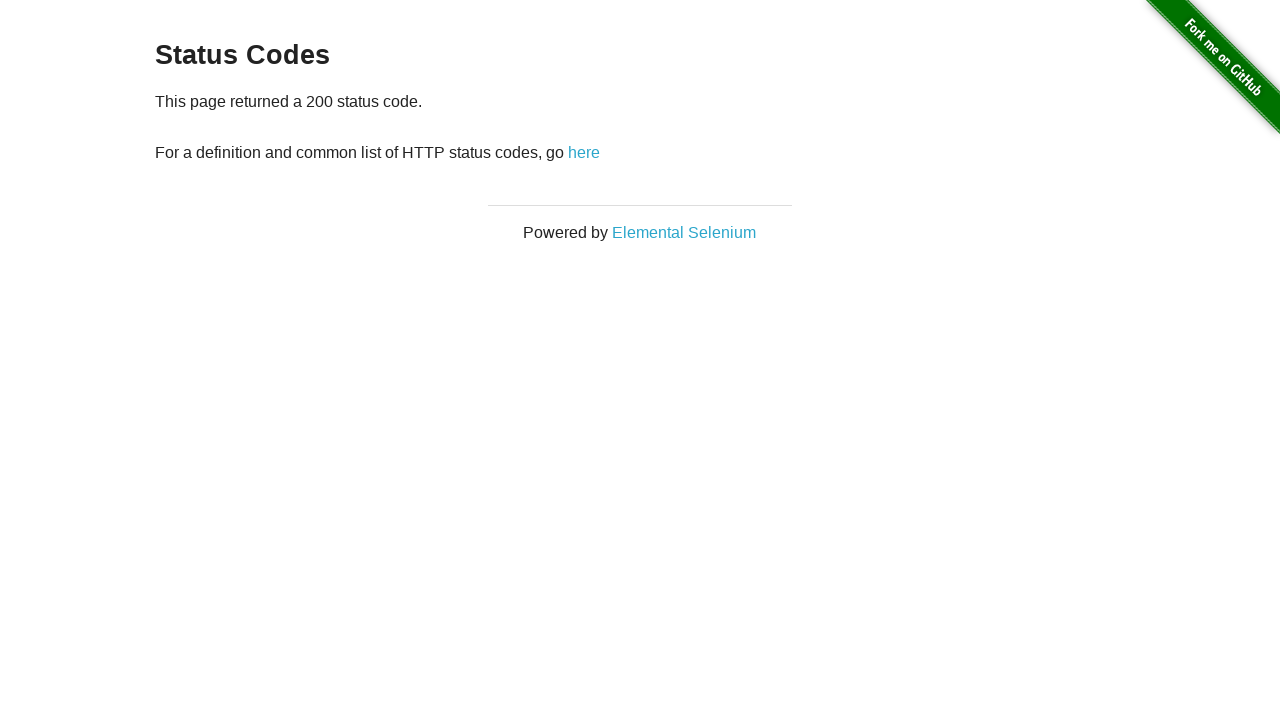

Verified 200 status code message displayed correctly
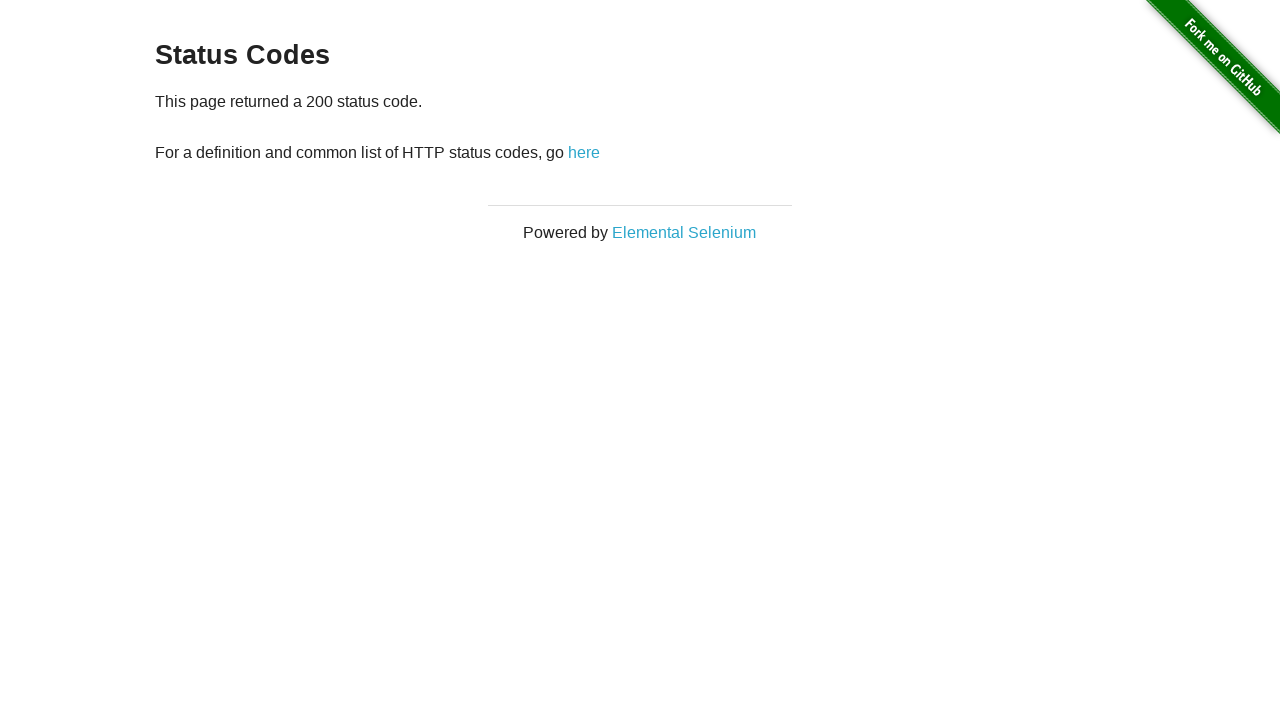

Clicked 'here' link to navigate back to status codes page at (584, 152) on a:text('here')
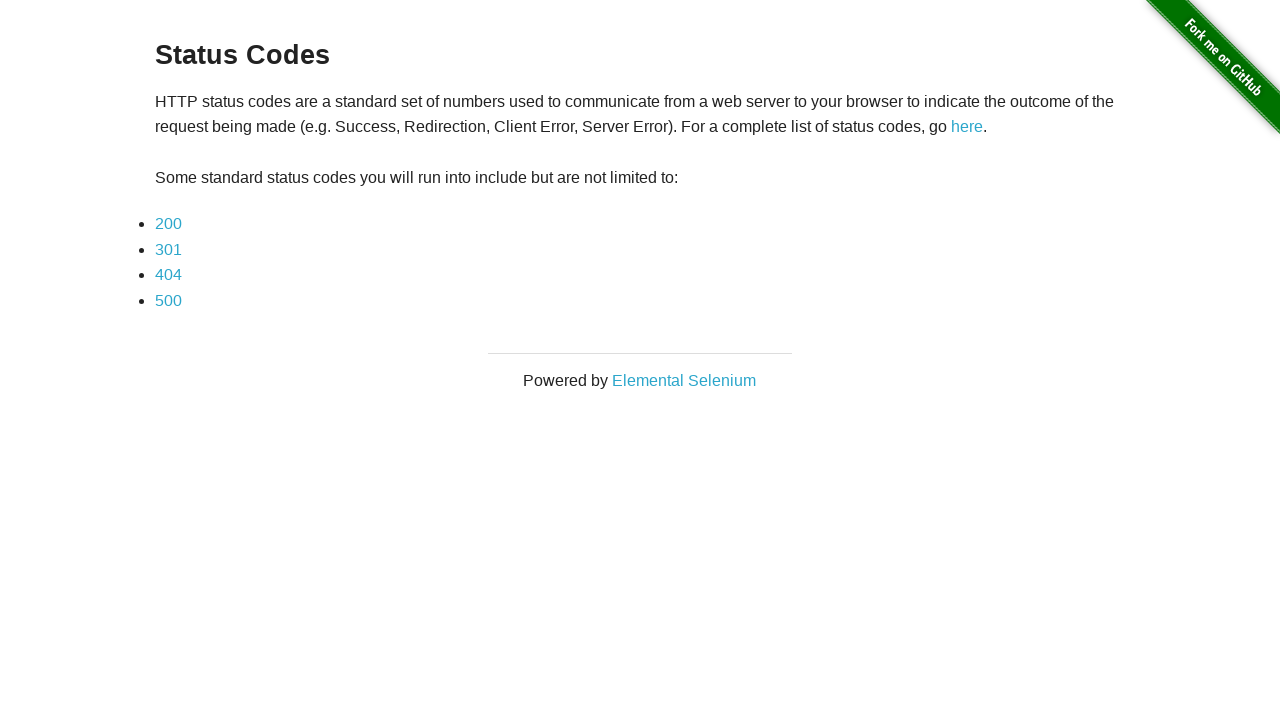

Clicked on 301 status code link at (168, 249) on a:text('301')
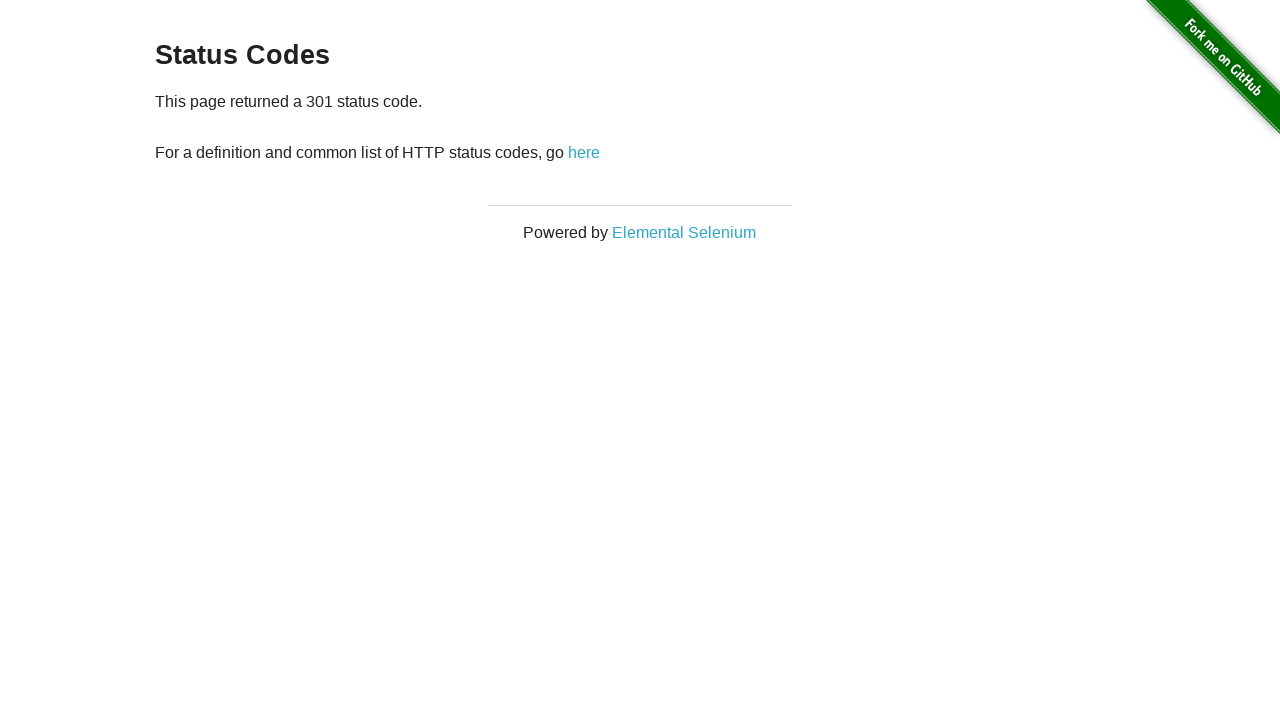

Content loaded for 301 status code page
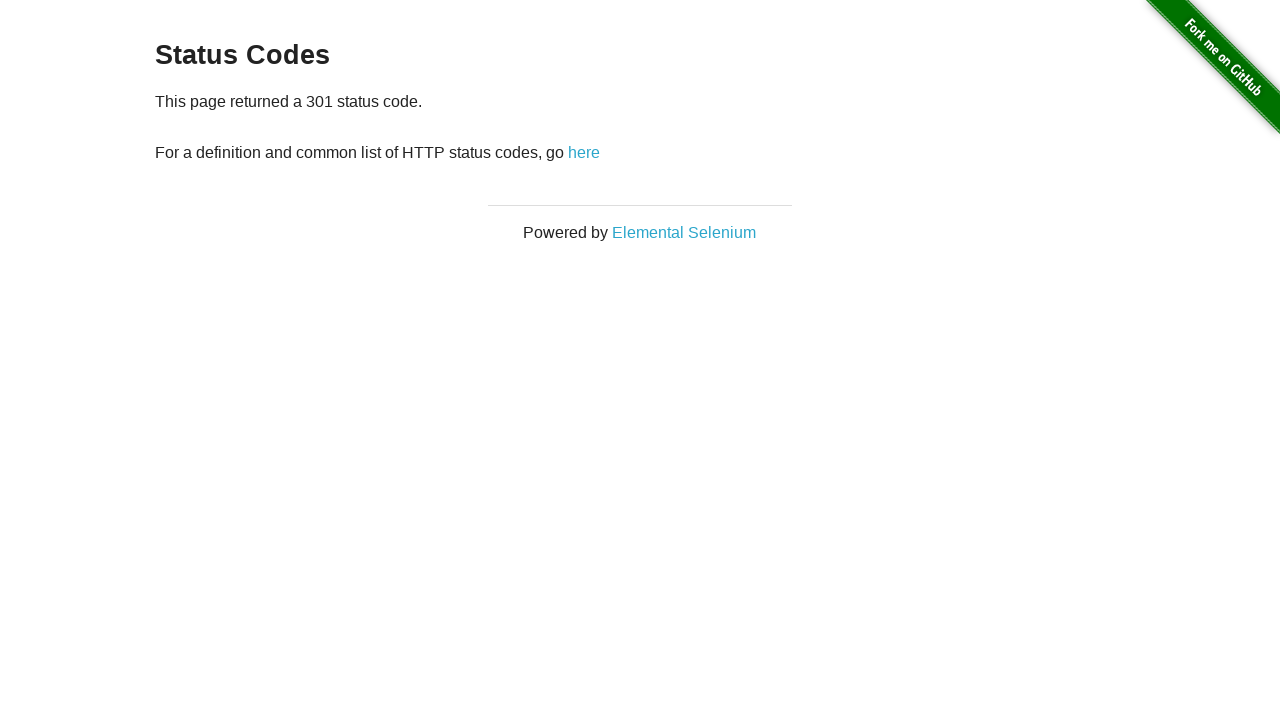

Verified 301 status code message displayed correctly
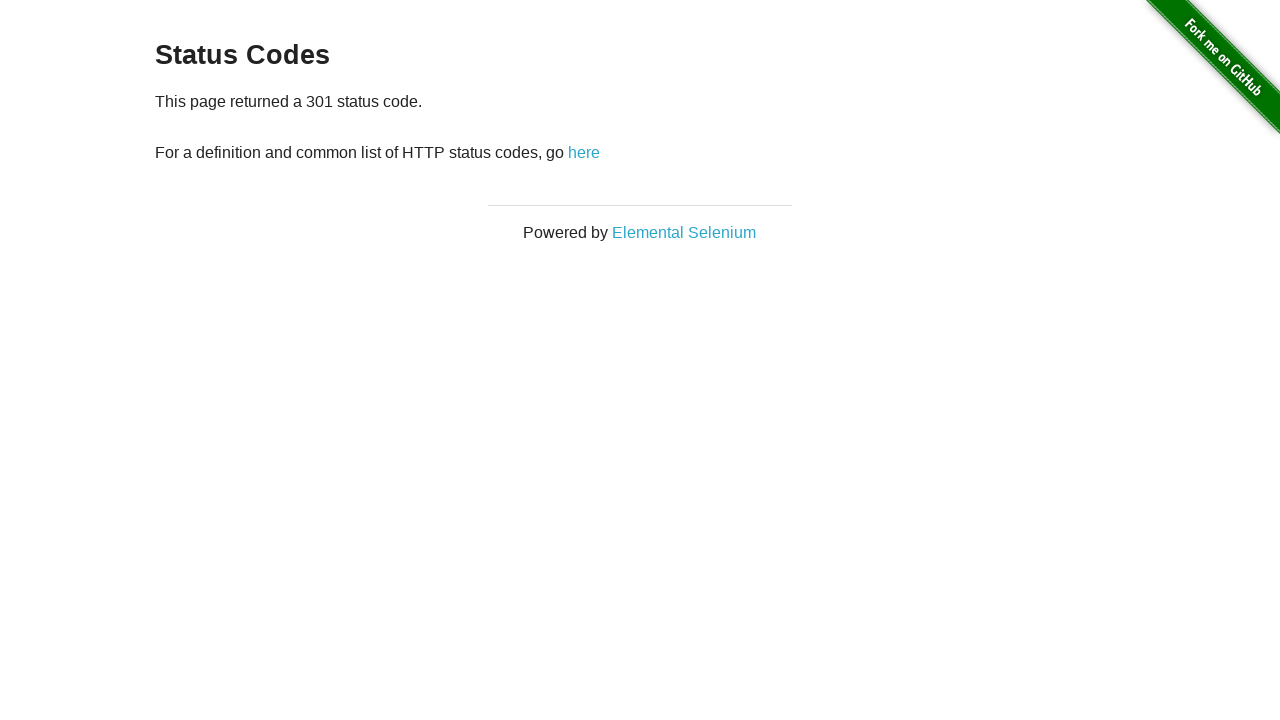

Clicked link to navigate back to status codes page at (584, 152) on a[href='/status_codes']
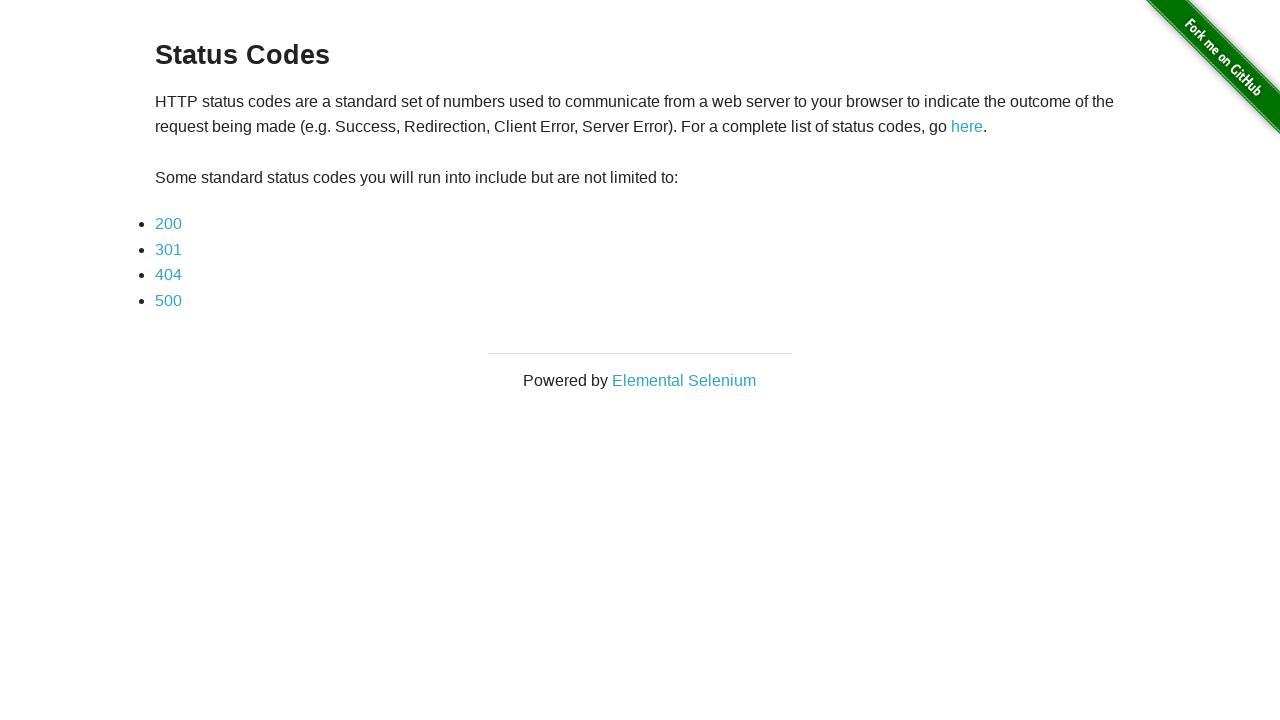

Clicked on 404 status code link at (168, 275) on a[href='status_codes/404']
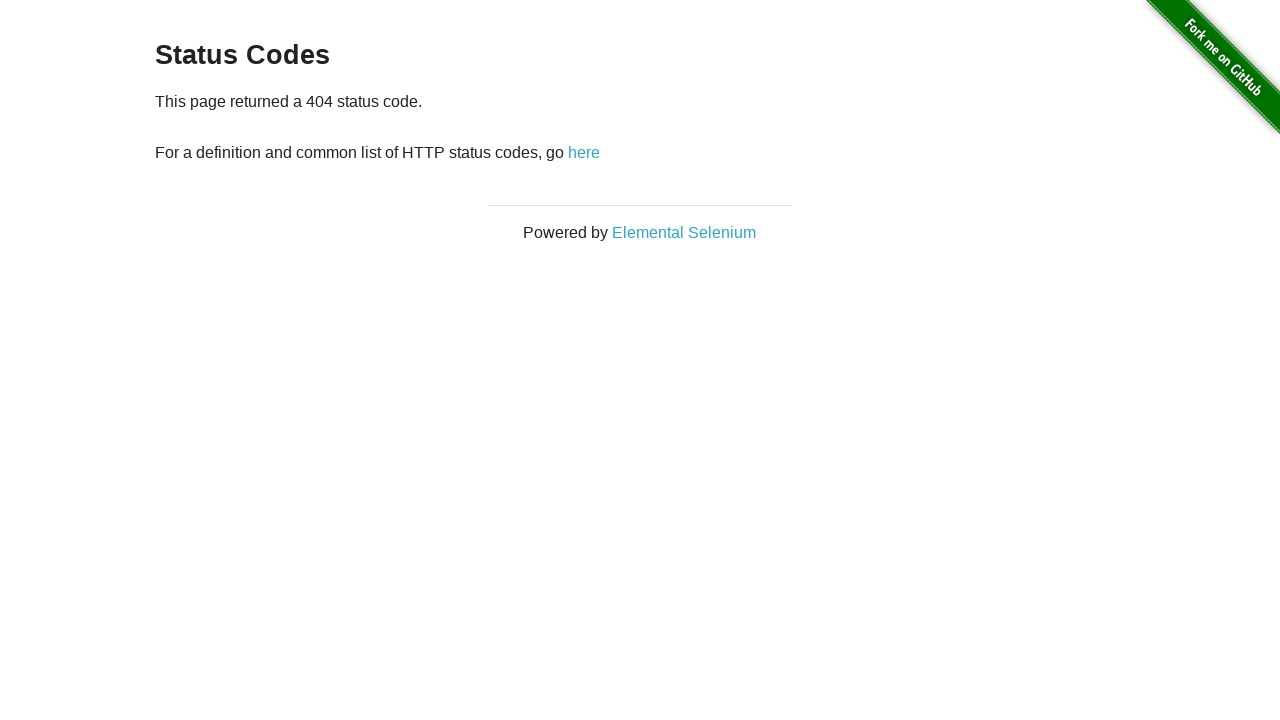

Content loaded for 404 status code page
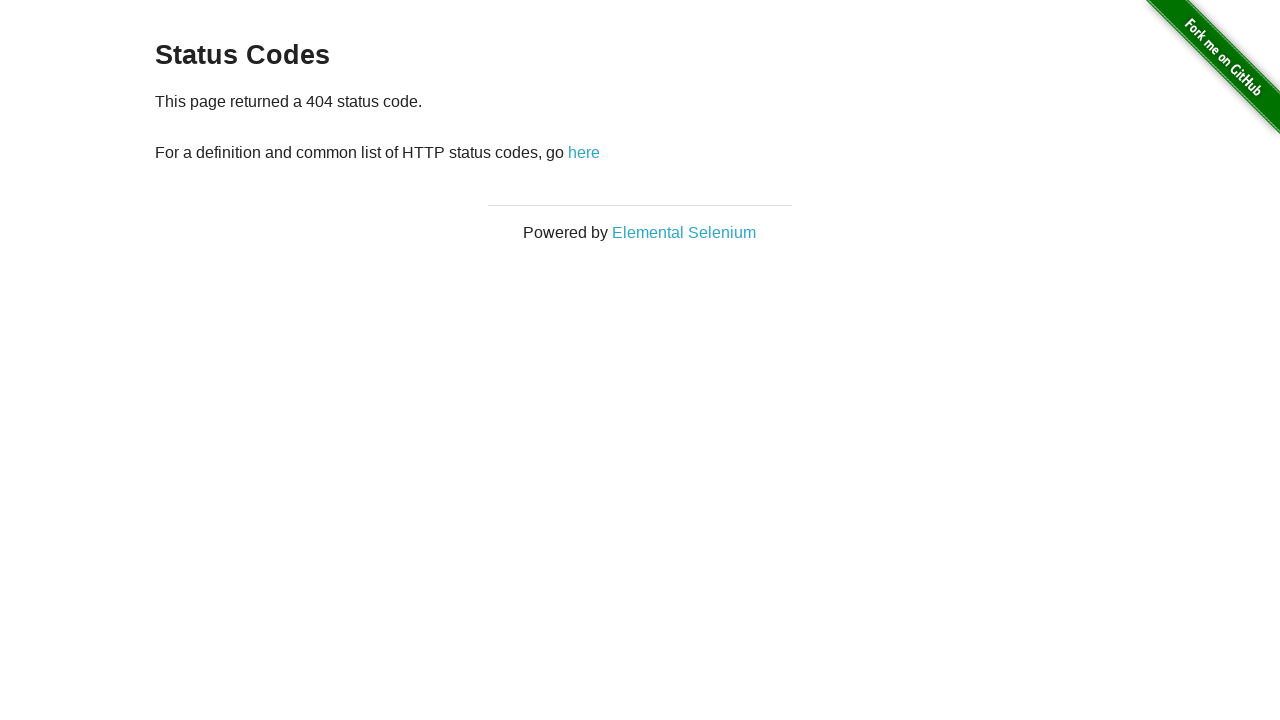

Verified 404 status code message displayed correctly
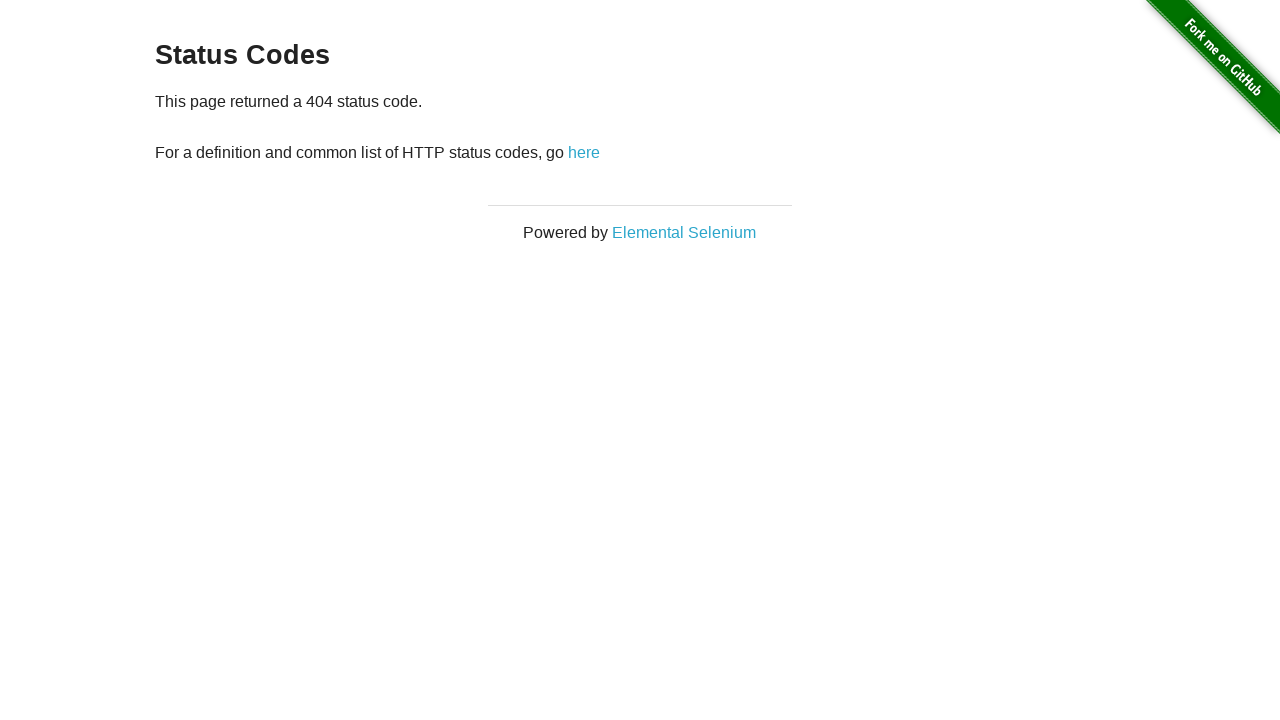

Clicked link to navigate back to status codes page at (584, 152) on a[href='/status_codes']
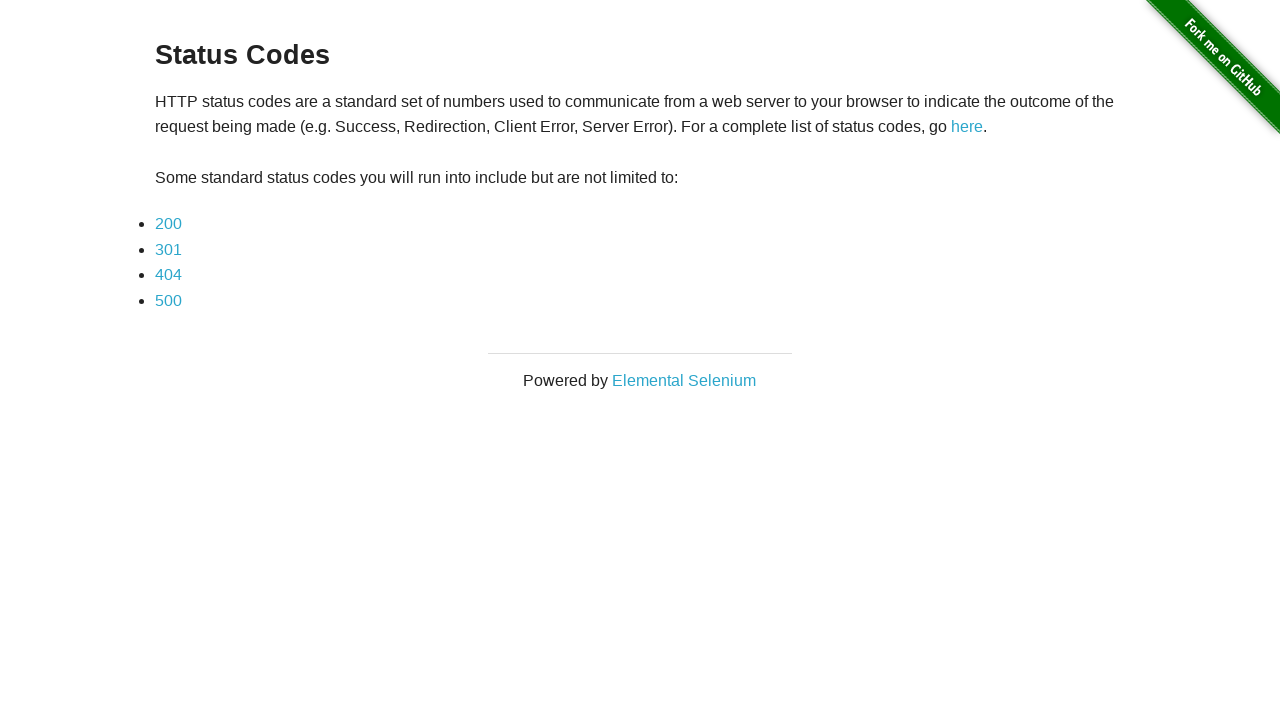

Clicked on 500 status code link at (168, 300) on a[href='status_codes/500']
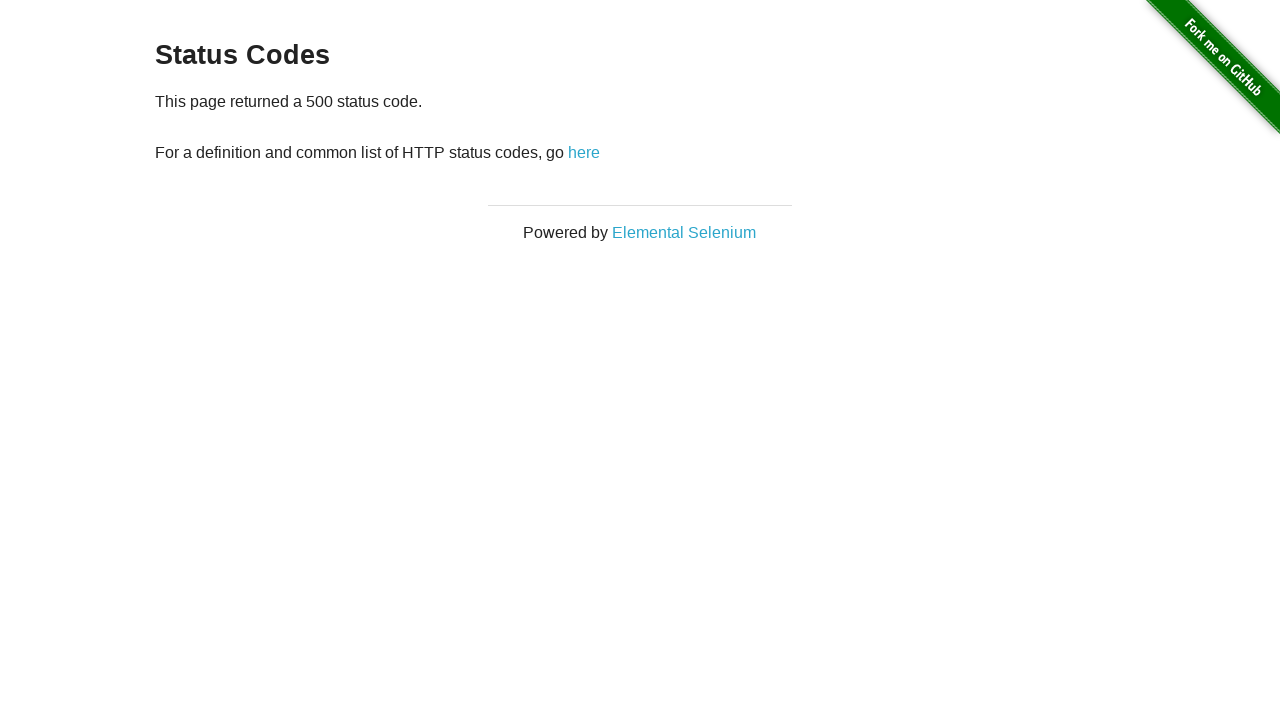

Content loaded for 500 status code page
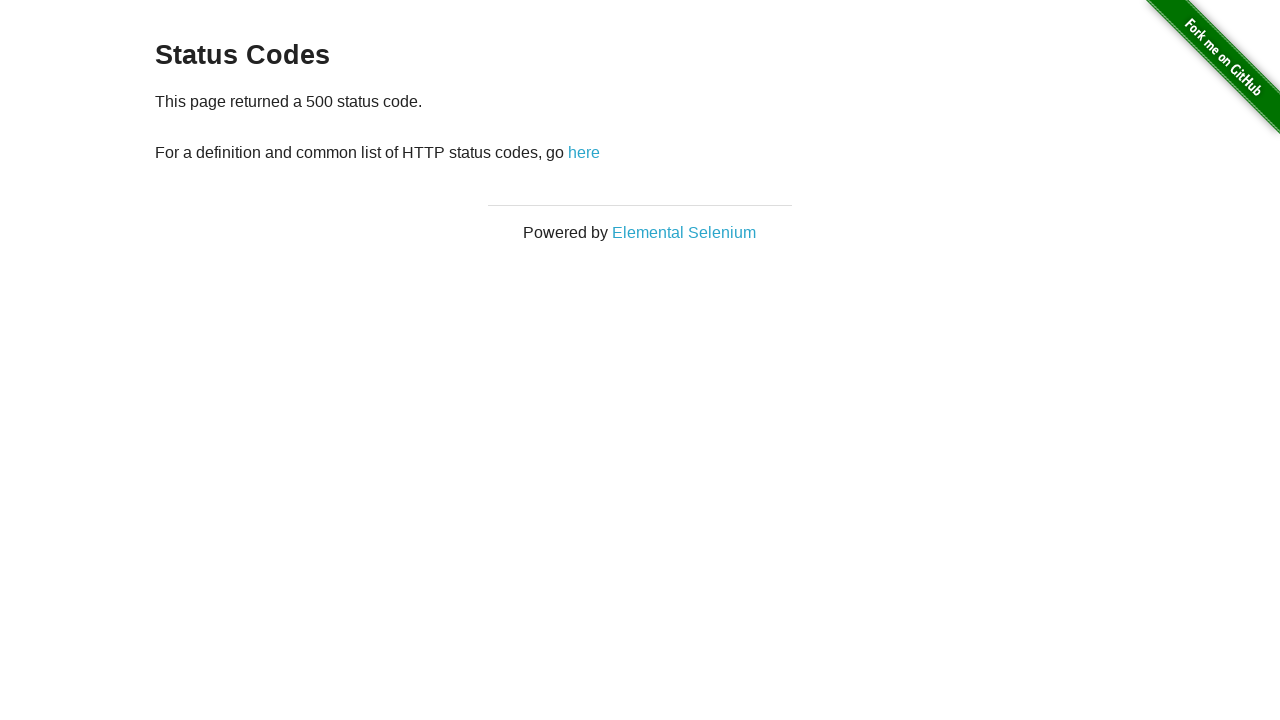

Verified 500 status code message displayed correctly
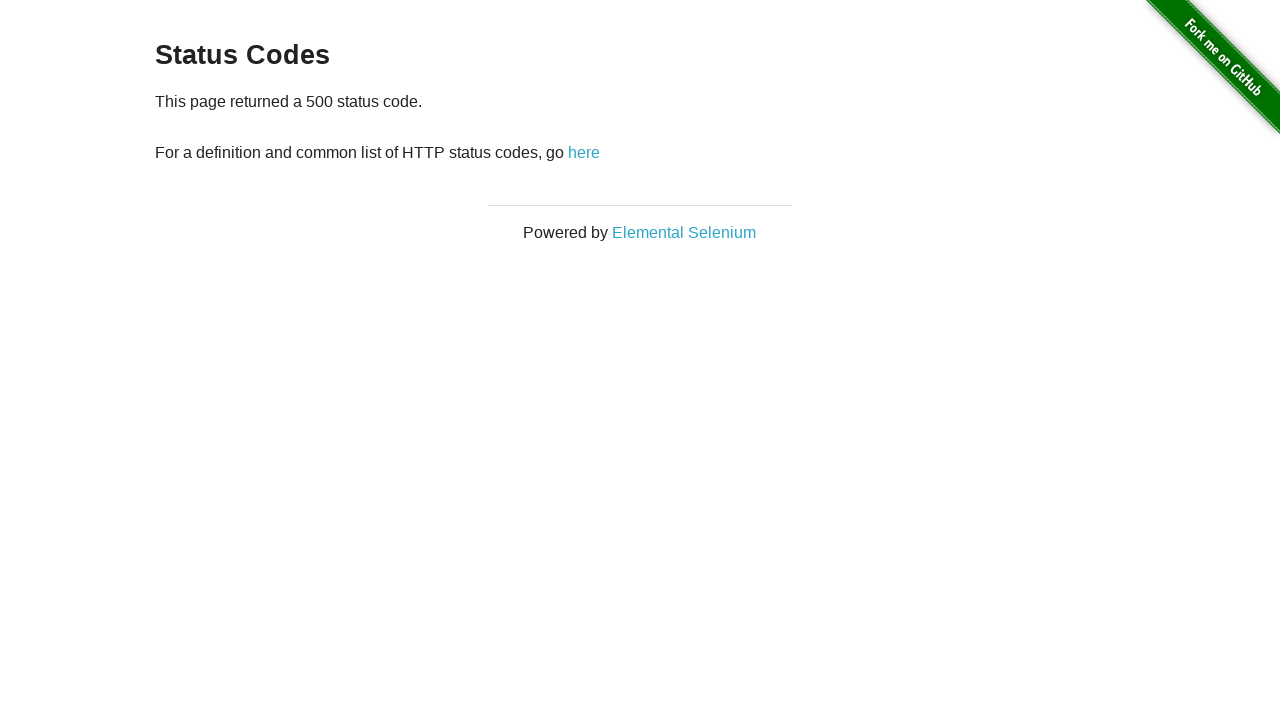

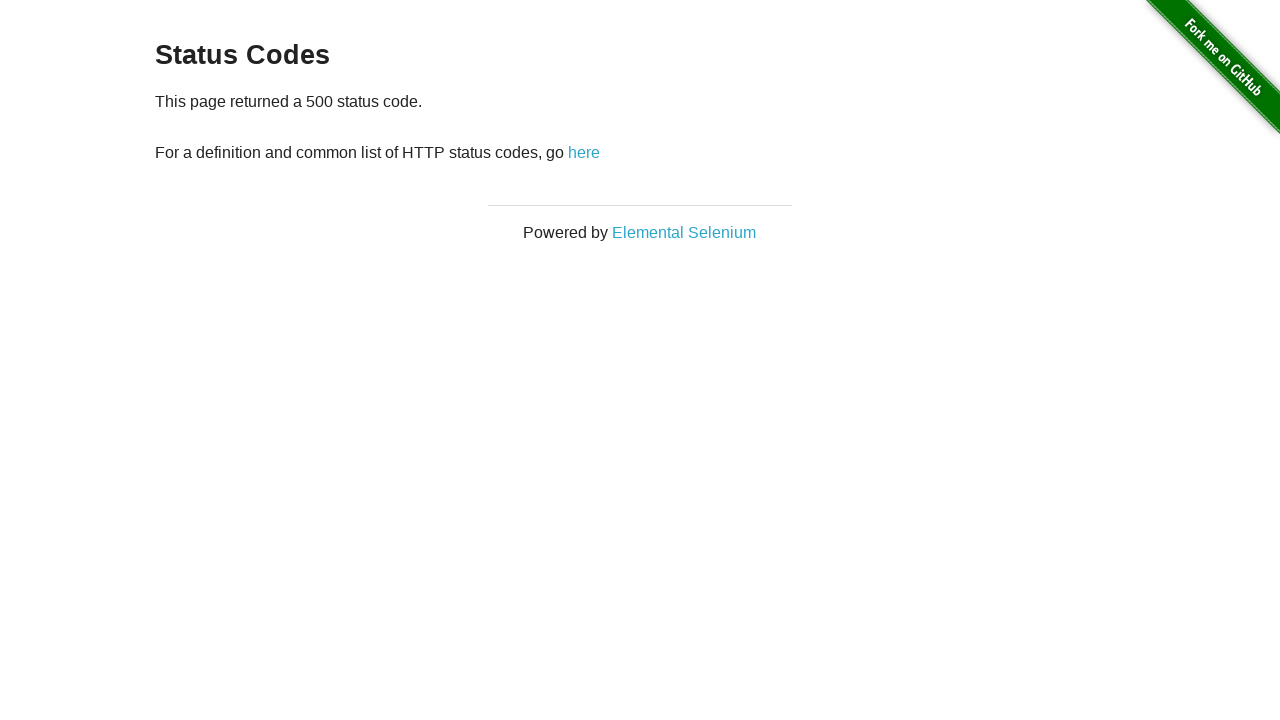